Tests A/B test opt-out functionality by loading the A/B test page, verifying the initial heading is a test variation, then adding an opt-out cookie, refreshing, and confirming the page shows "No A/B Test".

Starting URL: http://the-internet.herokuapp.com/abtest

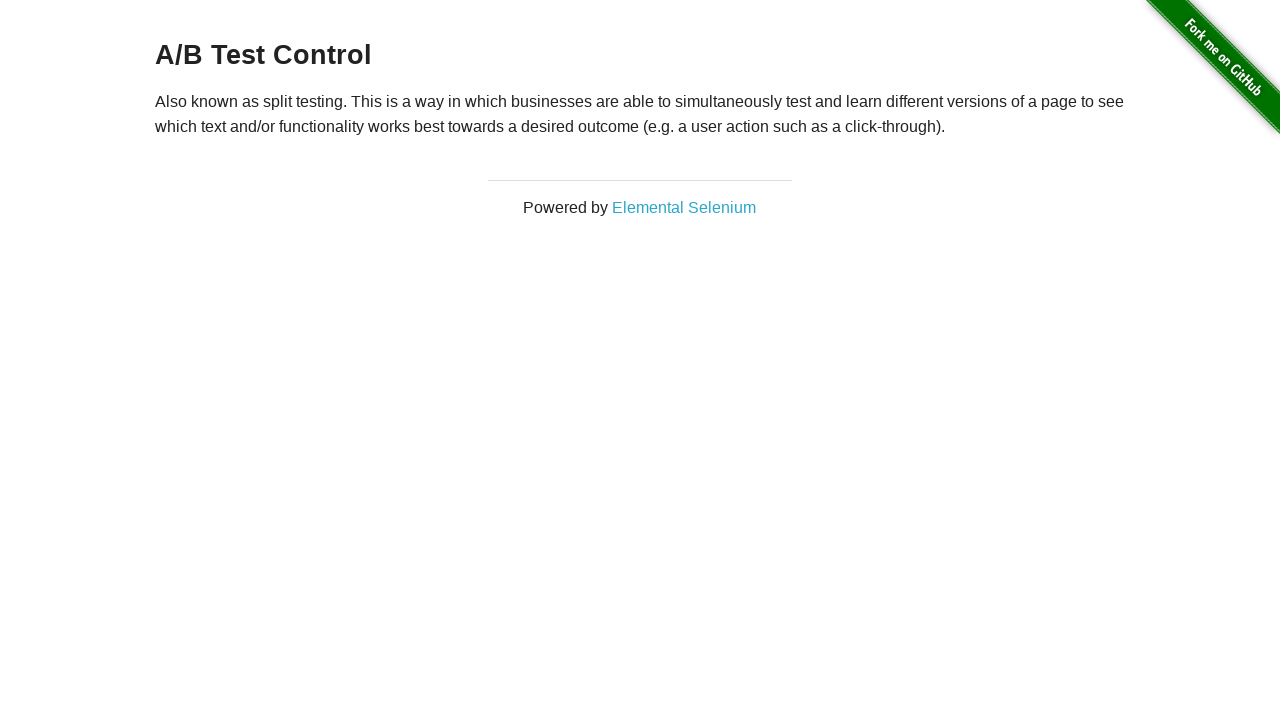

Retrieved initial heading text from A/B test page
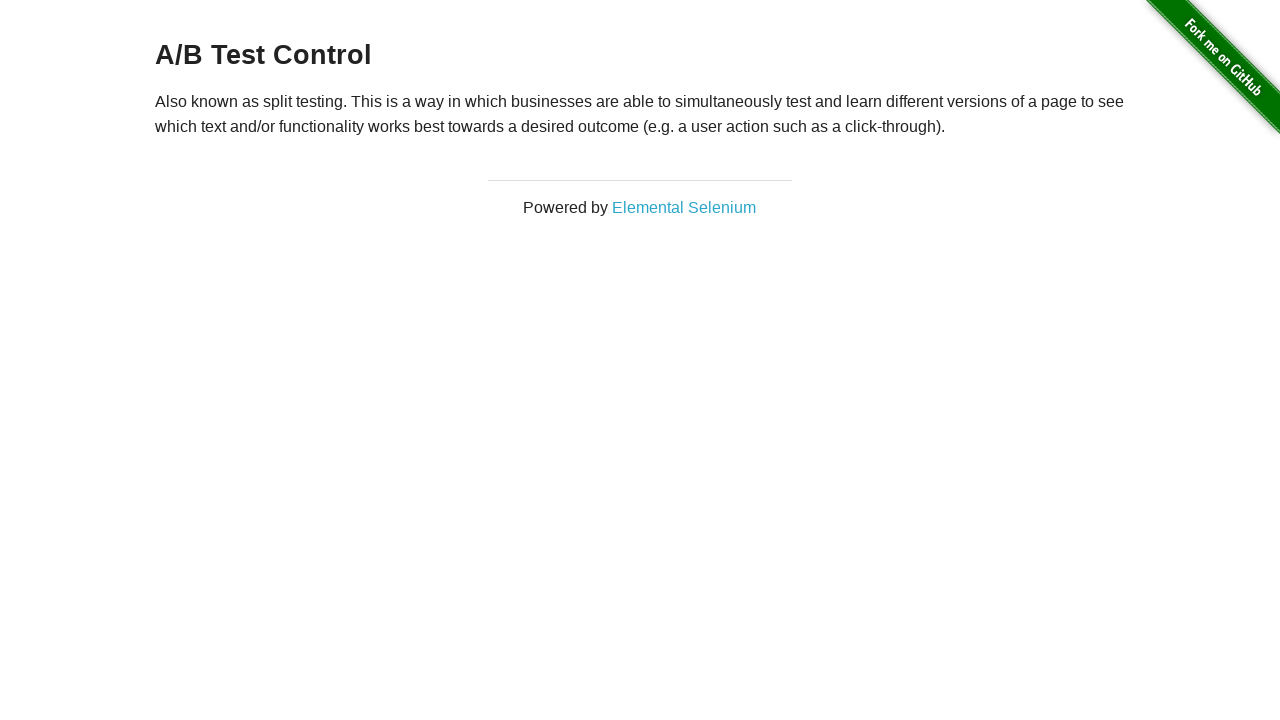

Verified initial heading is a test variation (A/B Test Variation 1 or A/B Test Control)
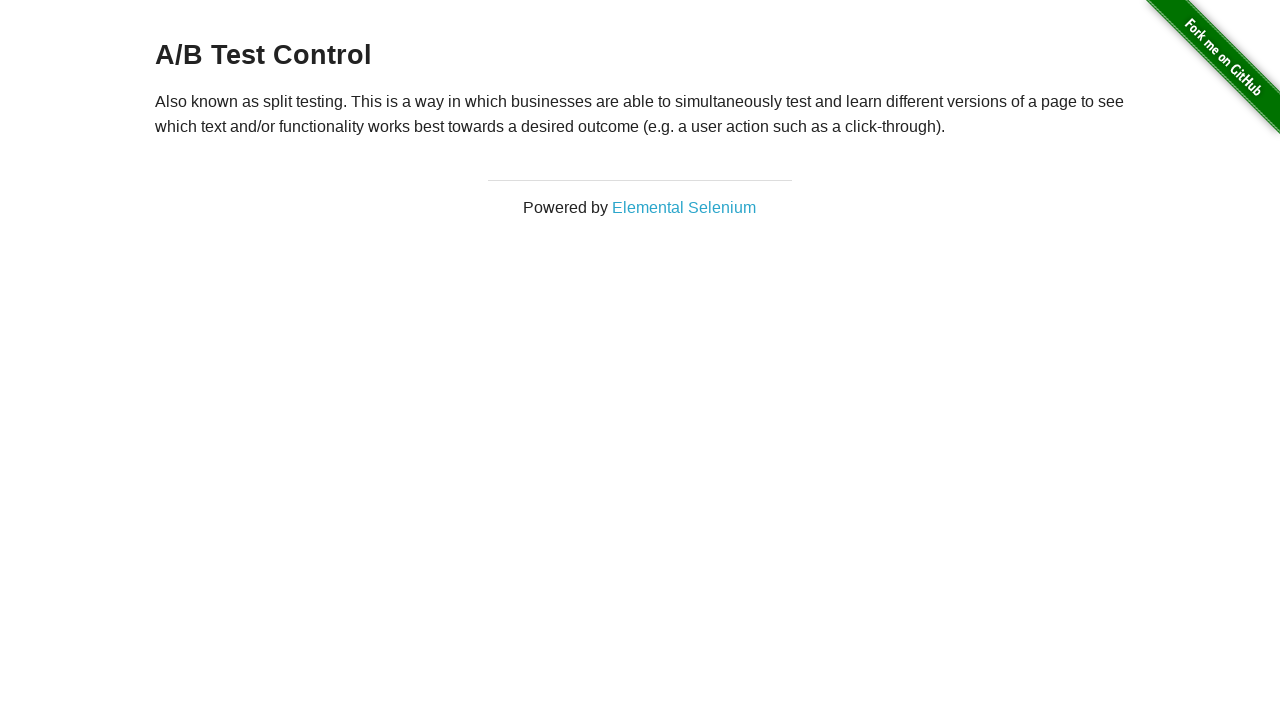

Added optimizelyOptOut cookie with value 'true' to context
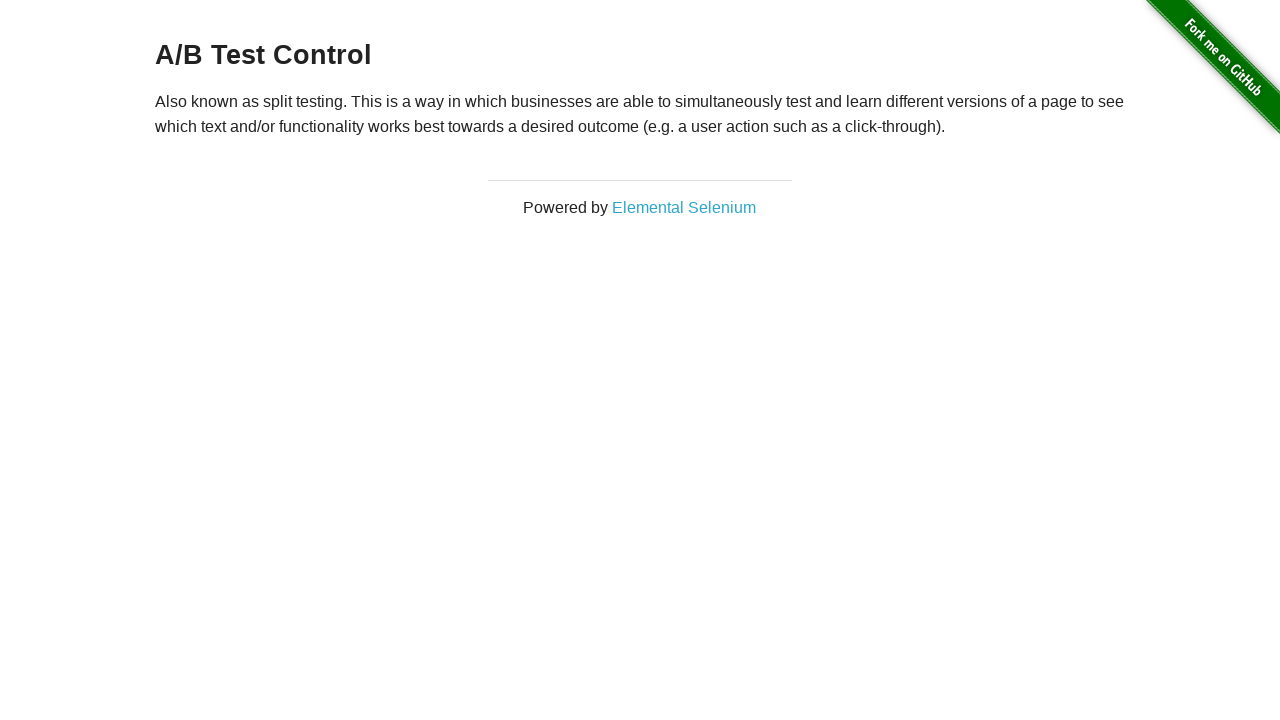

Reloaded page after adding opt-out cookie
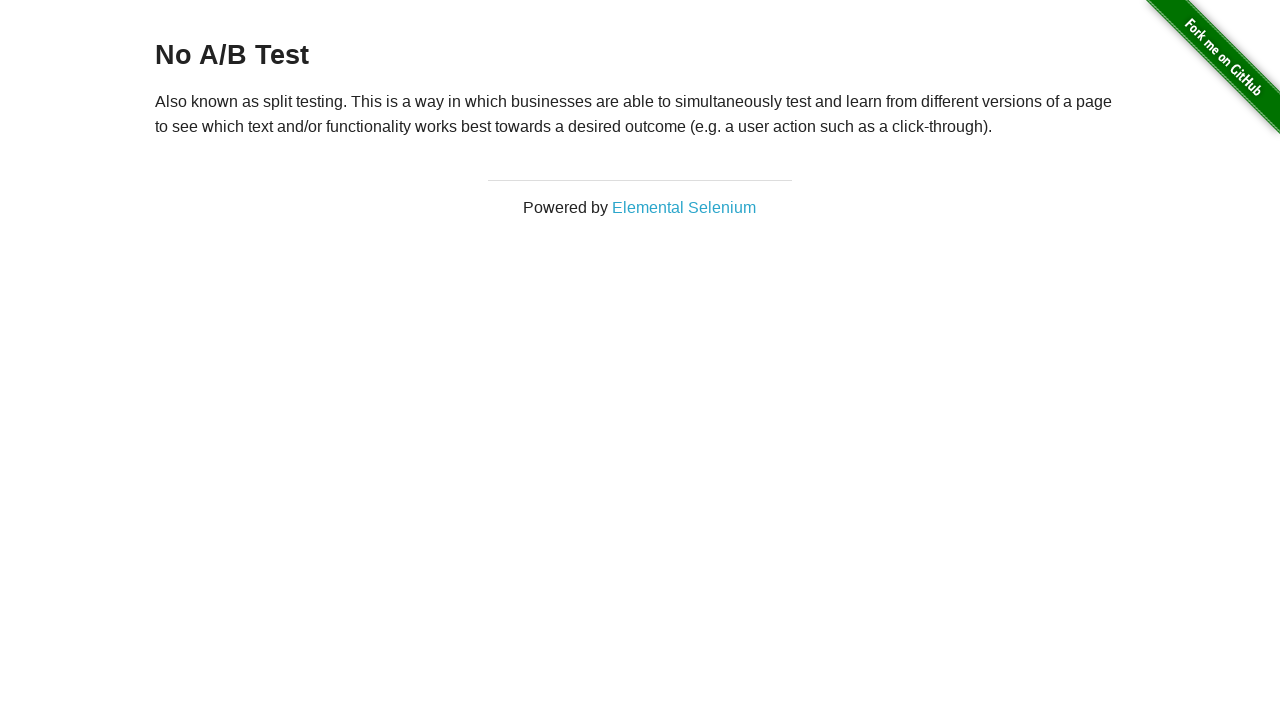

Retrieved heading text after page refresh
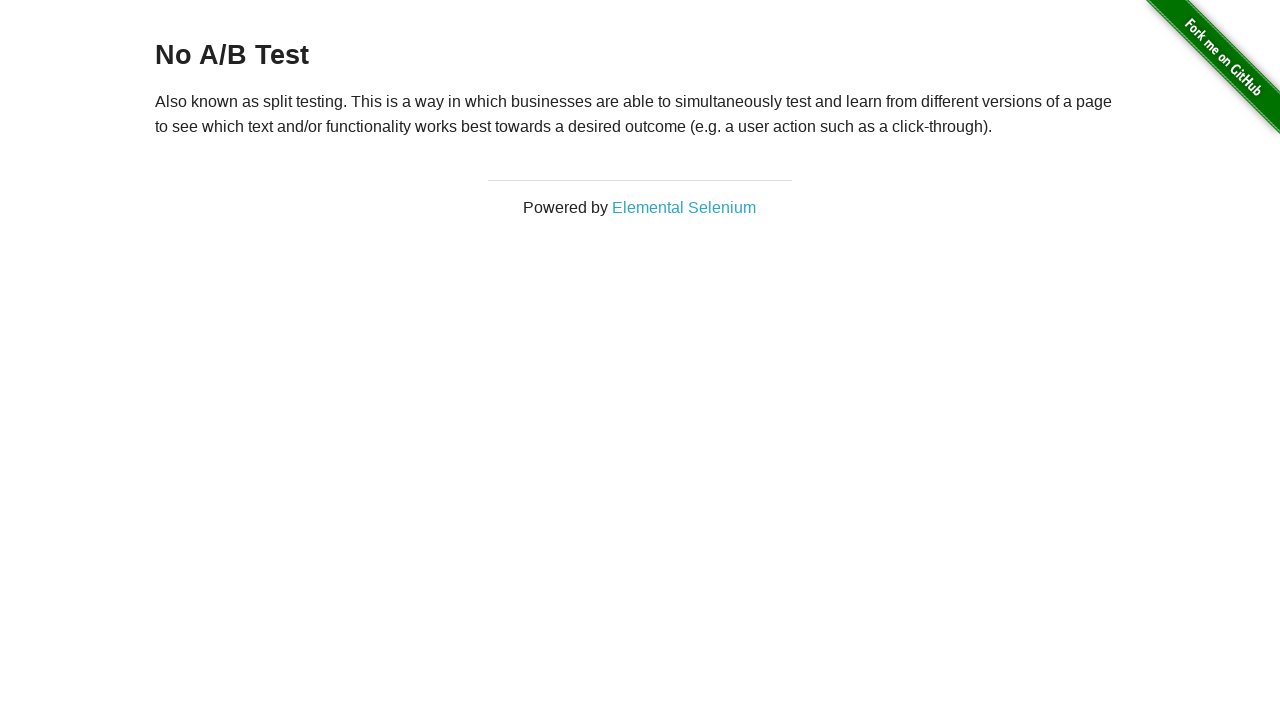

Verified heading now shows 'No A/B Test' - opt-out successful
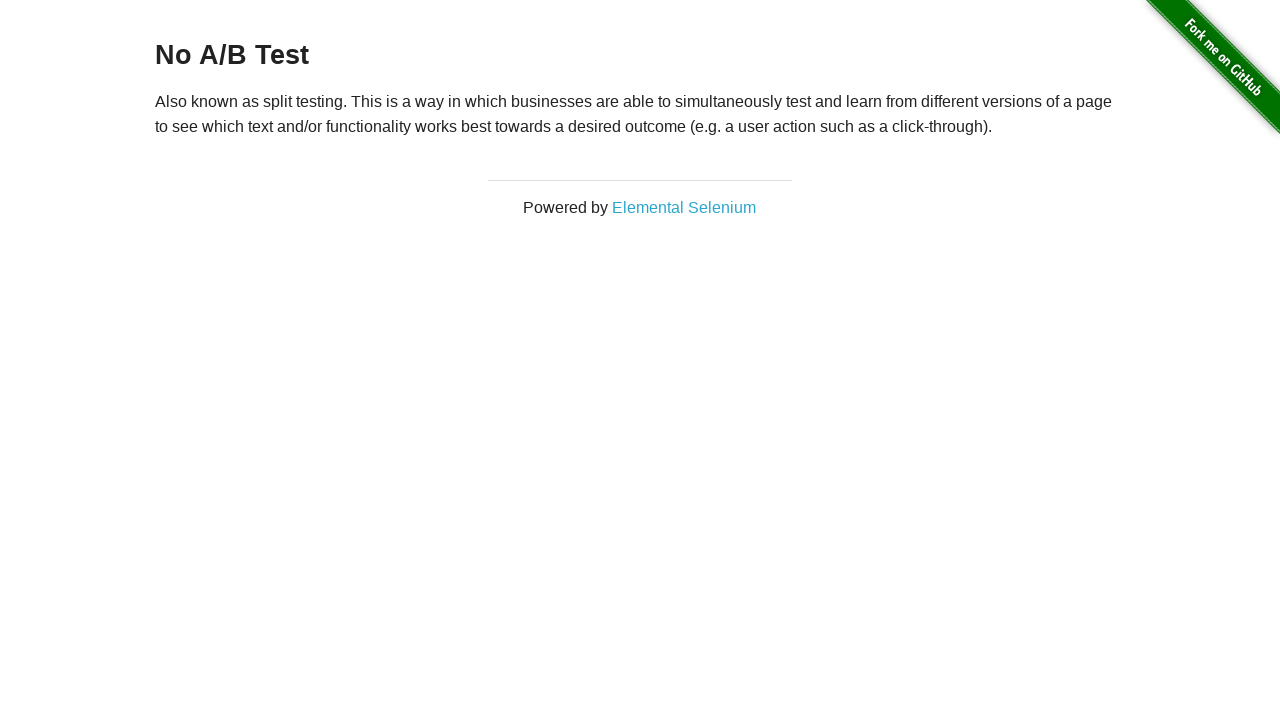

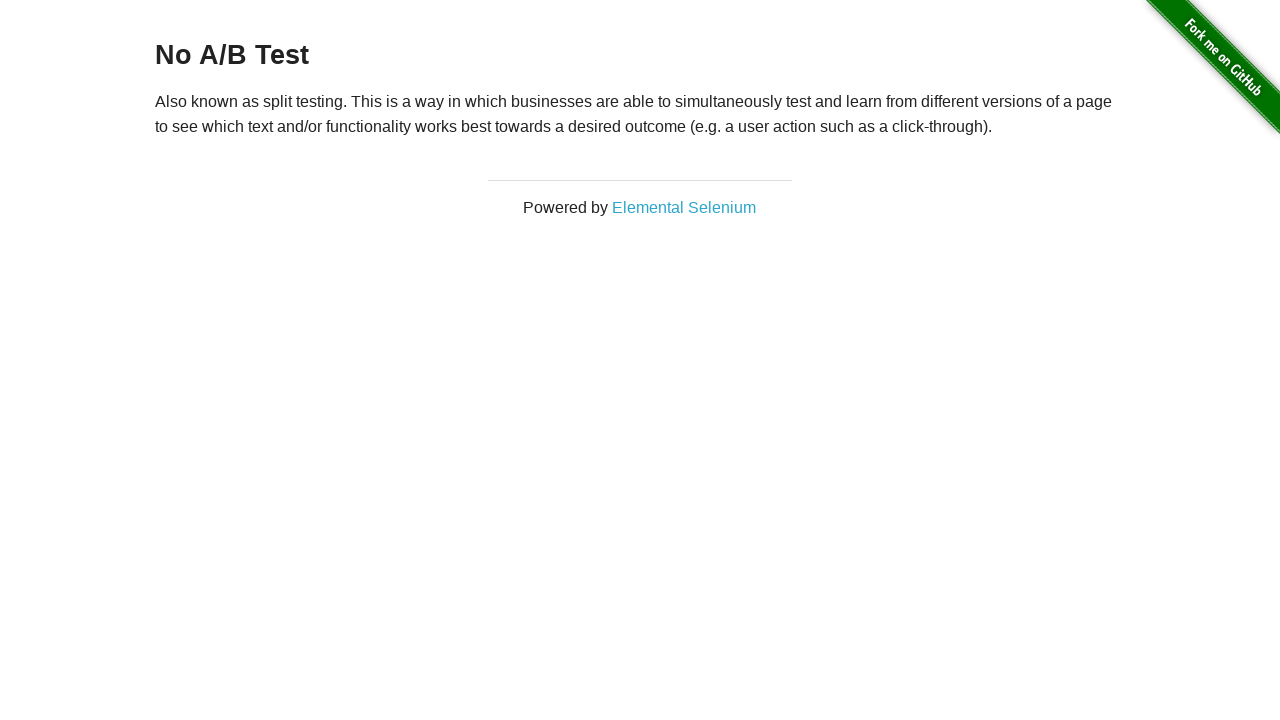